Tests custom dropdown selection on React Semantic UI demo page by selecting different friend options and verifying the selected values

Starting URL: https://react.semantic-ui.com/maximize/dropdown-example-selection/

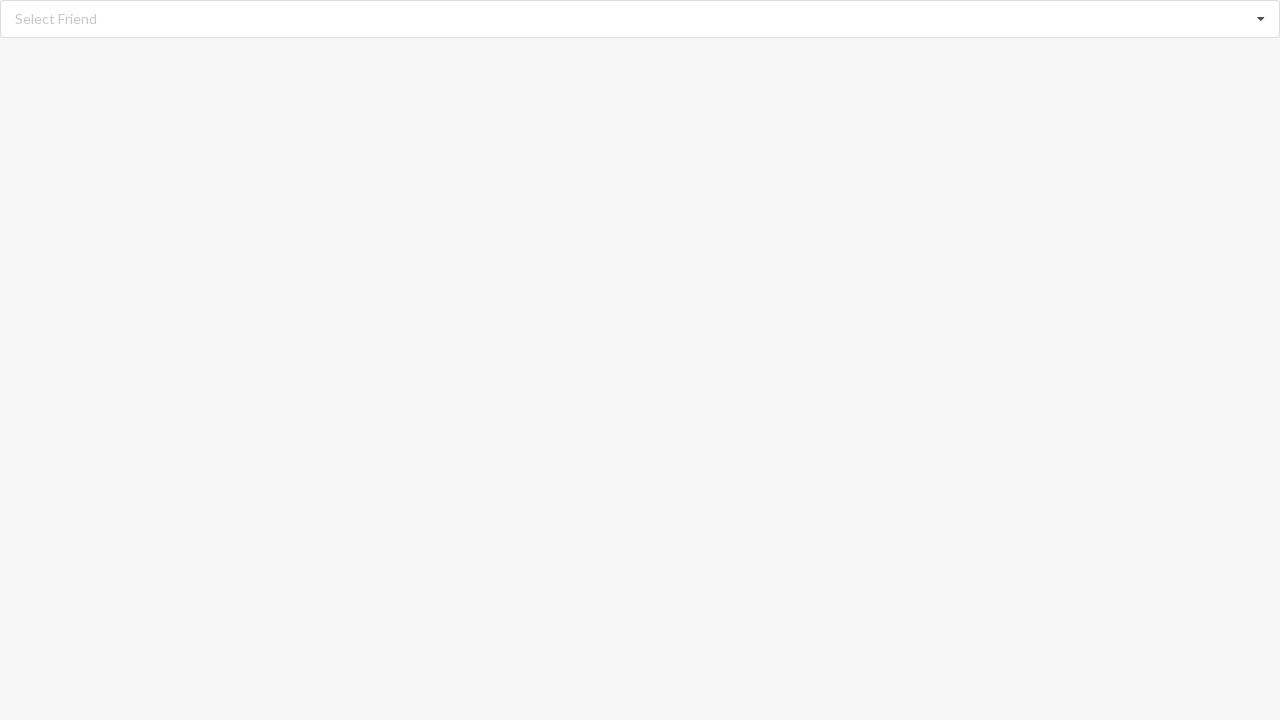

Clicked dropdown to open menu at (640, 19) on div#root >> div.ui.selection.dropdown
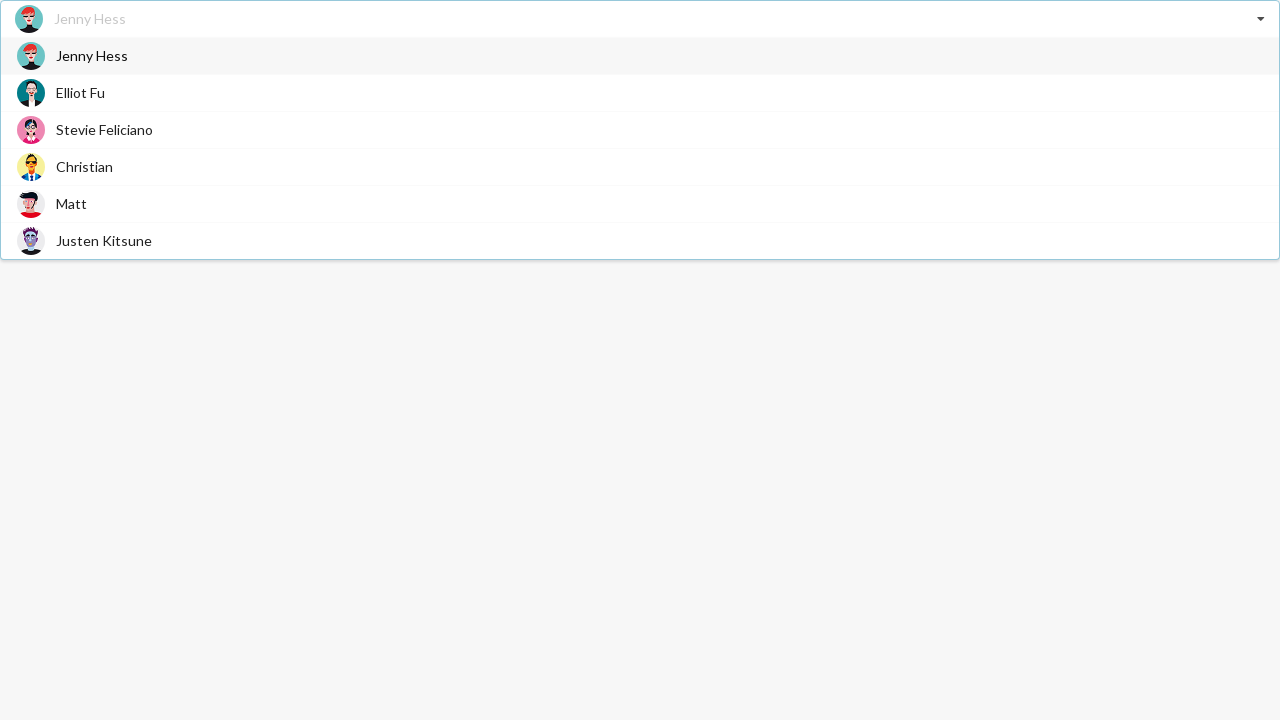

Dropdown menu appeared with friend options
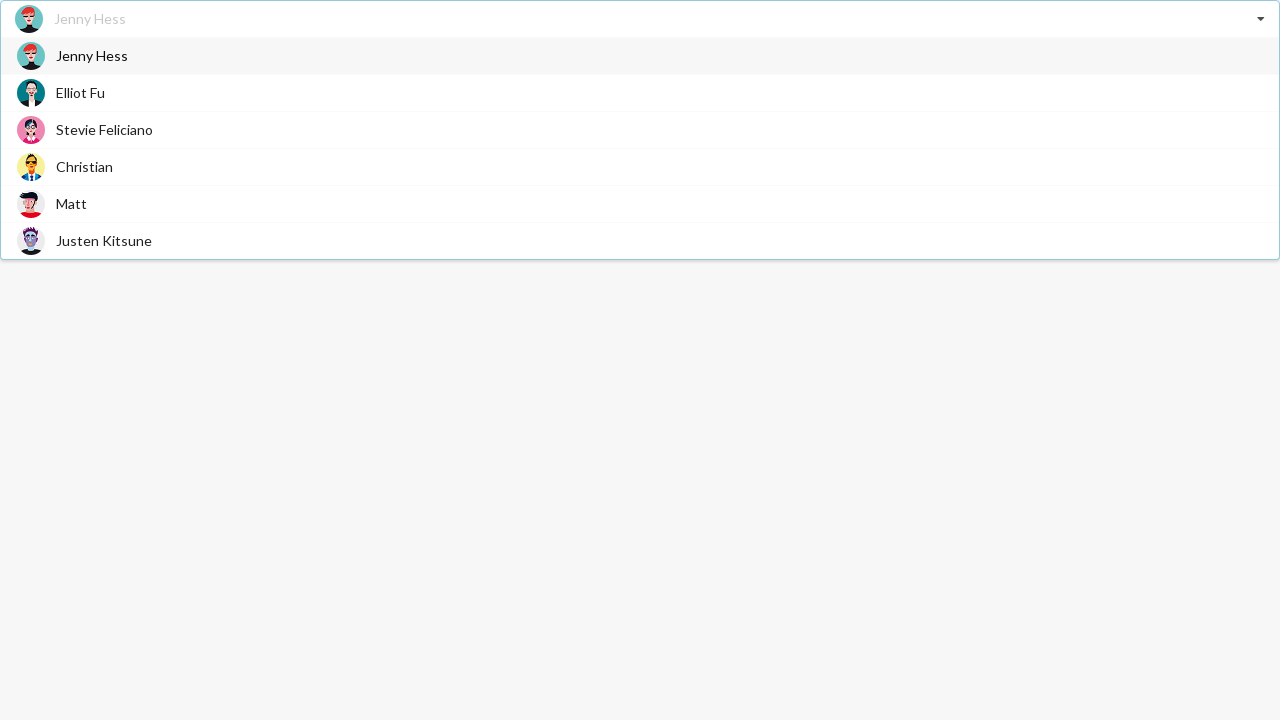

Selected 'Stevie Feliciano' from dropdown at (104, 130) on div.visible.menu.transition div span:has-text('Stevie Feliciano')
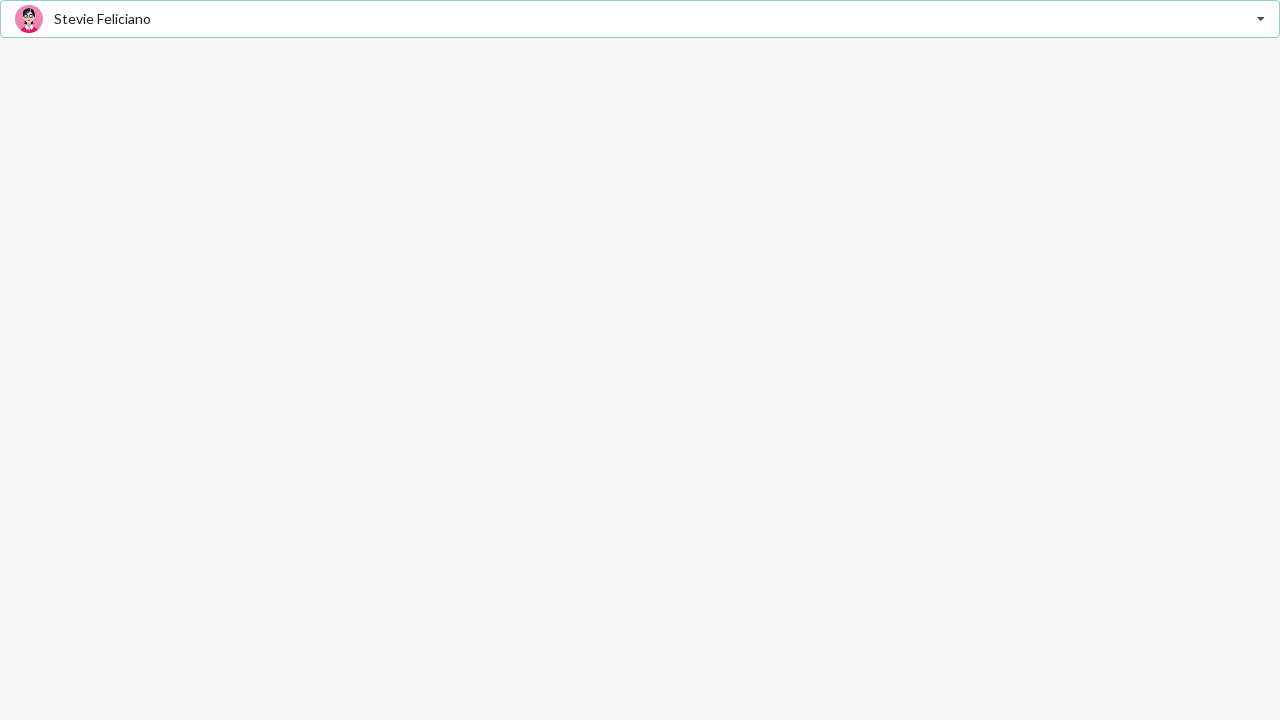

Verified 'Stevie Feliciano' is selected
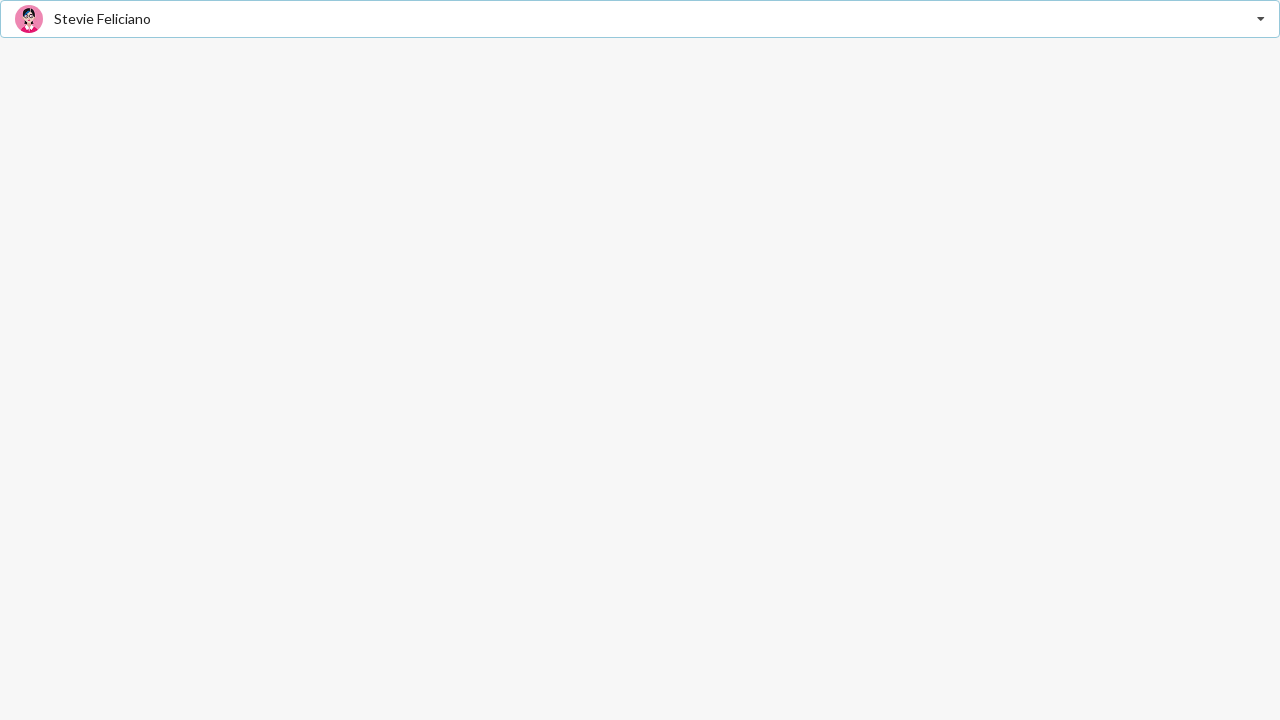

Clicked dropdown again to open menu at (640, 19) on div#root >> div.ui.selection.dropdown
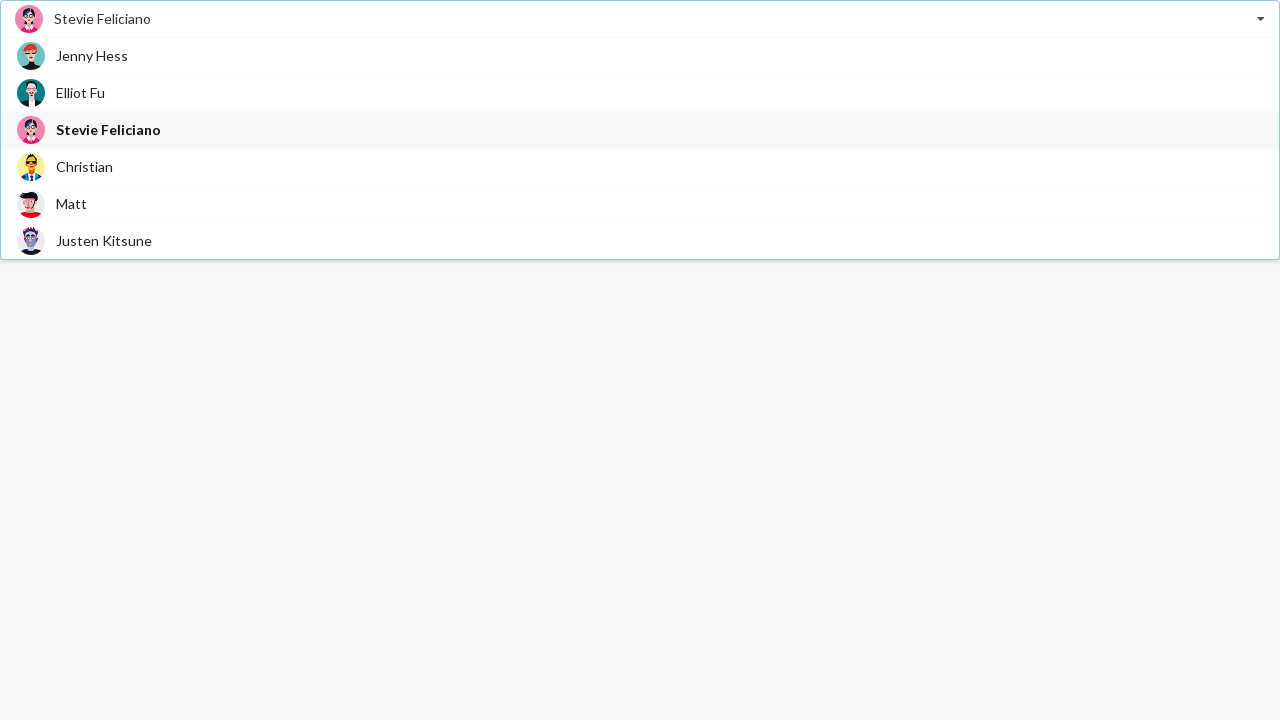

Dropdown menu appeared again with friend options
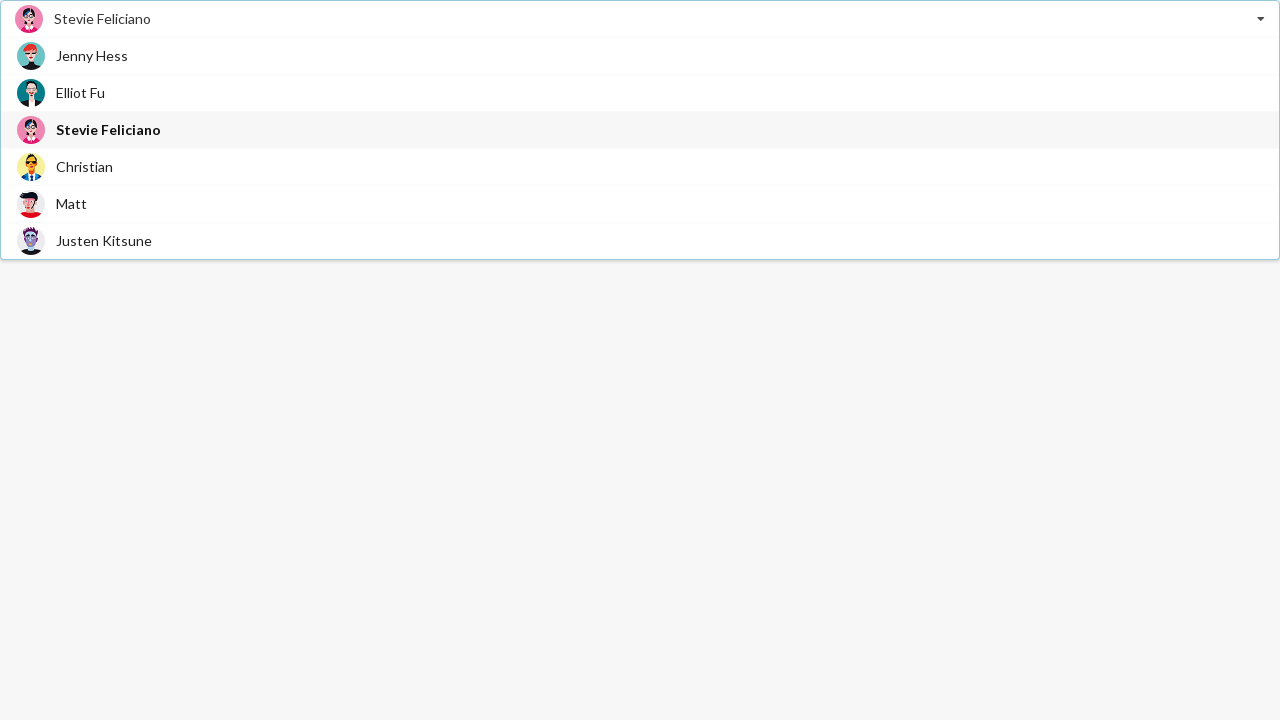

Selected 'Justen Kitsune' from dropdown at (104, 240) on div.visible.menu.transition div span:has-text('Justen Kitsune')
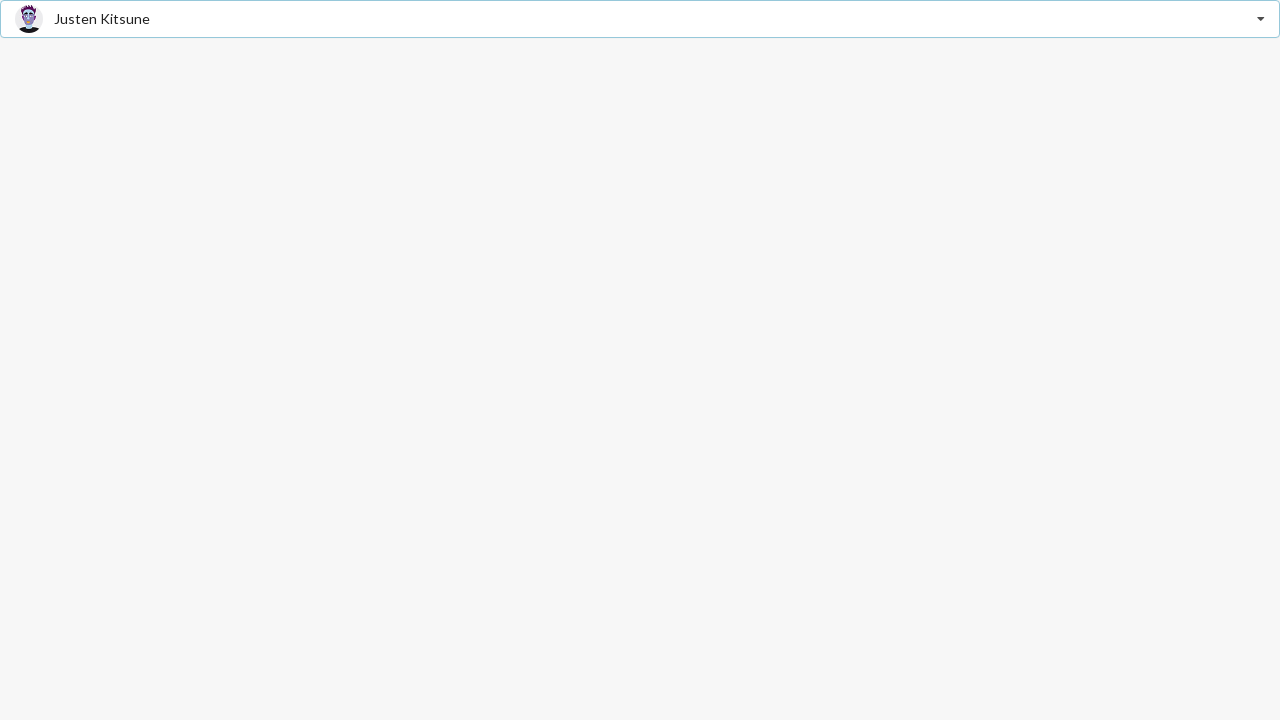

Verified 'Justen Kitsune' is selected
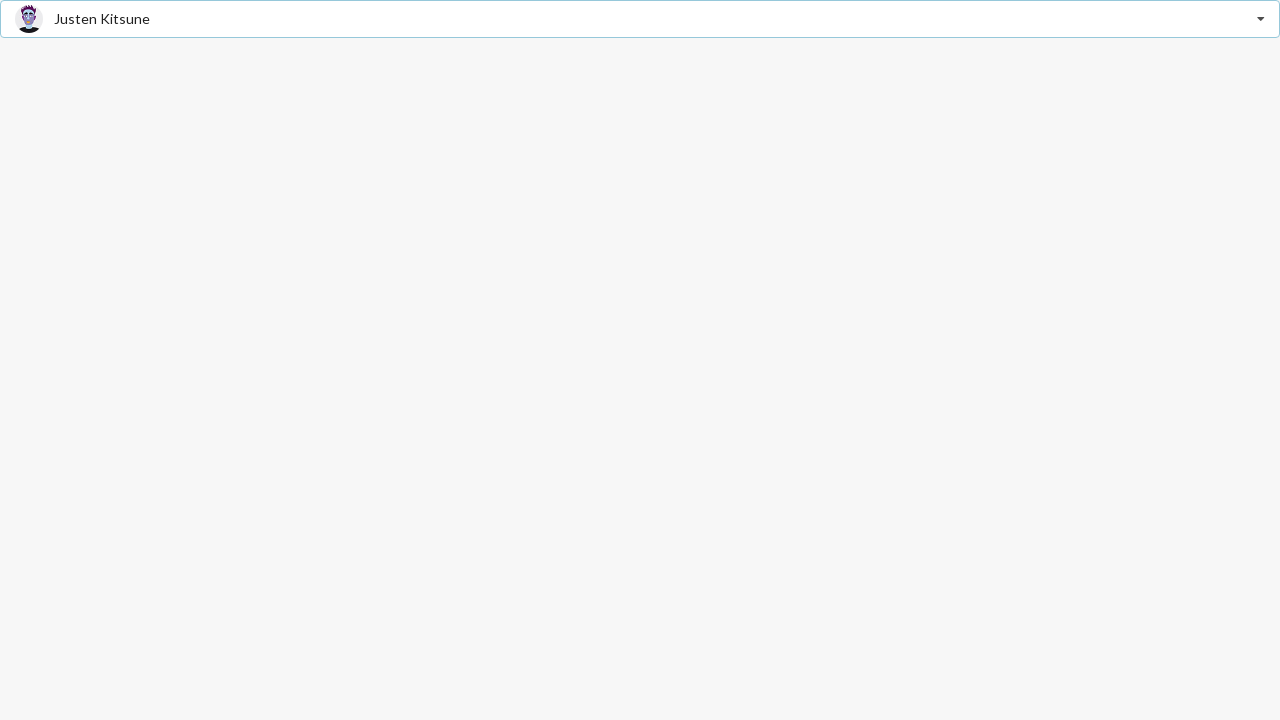

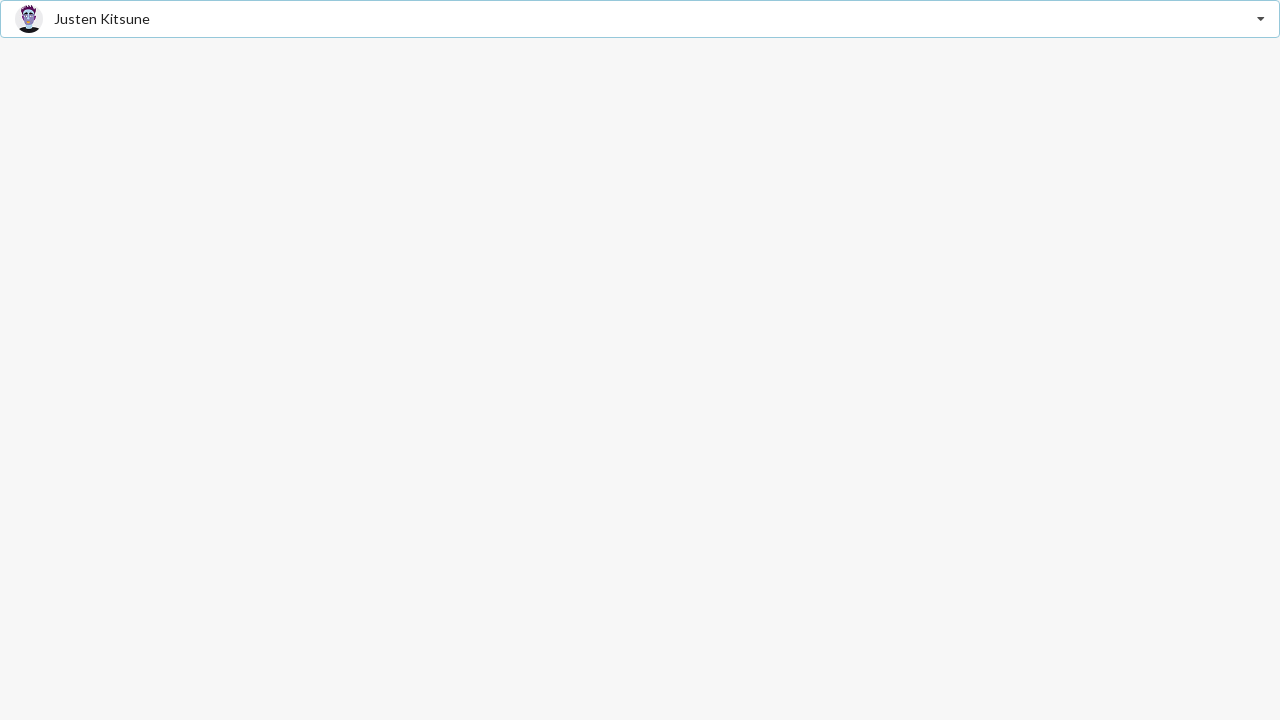